Tests alert functionality by filling a name field and clicking a button that triggers a browser alert

Starting URL: https://rahulshettyacademy.com/AutomationPractice/

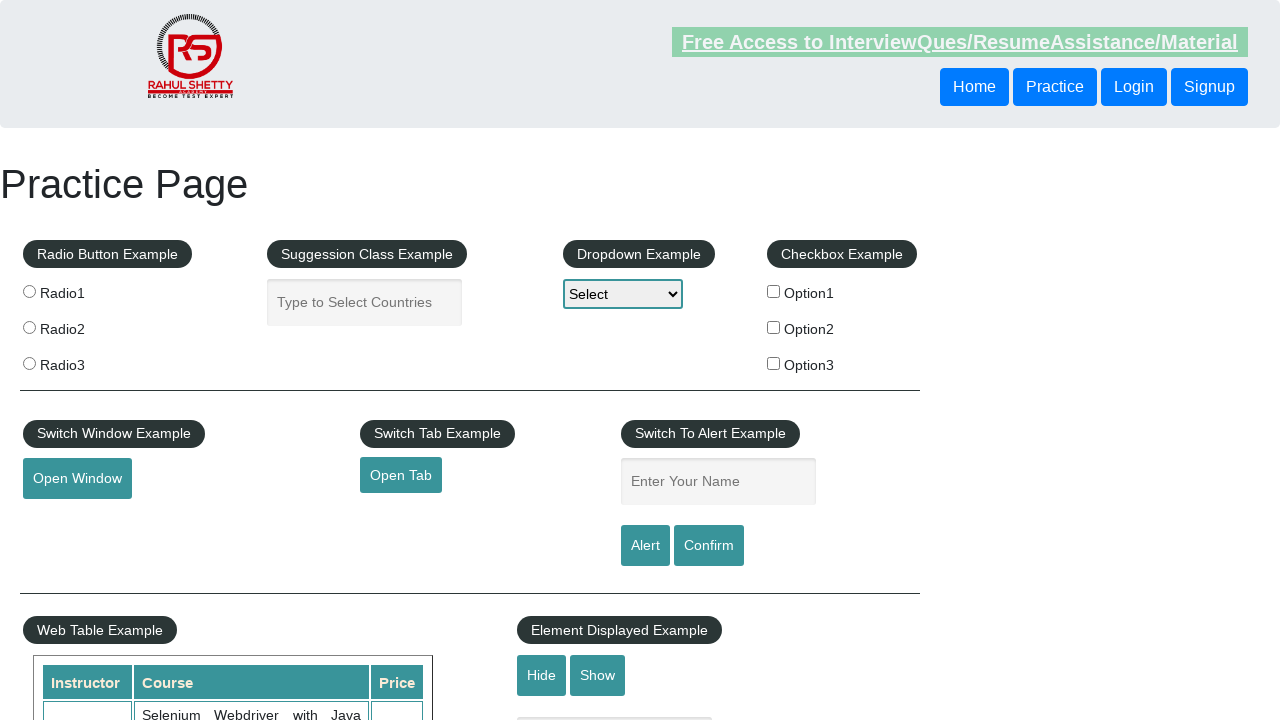

Filled name field with 'Albert' on #name
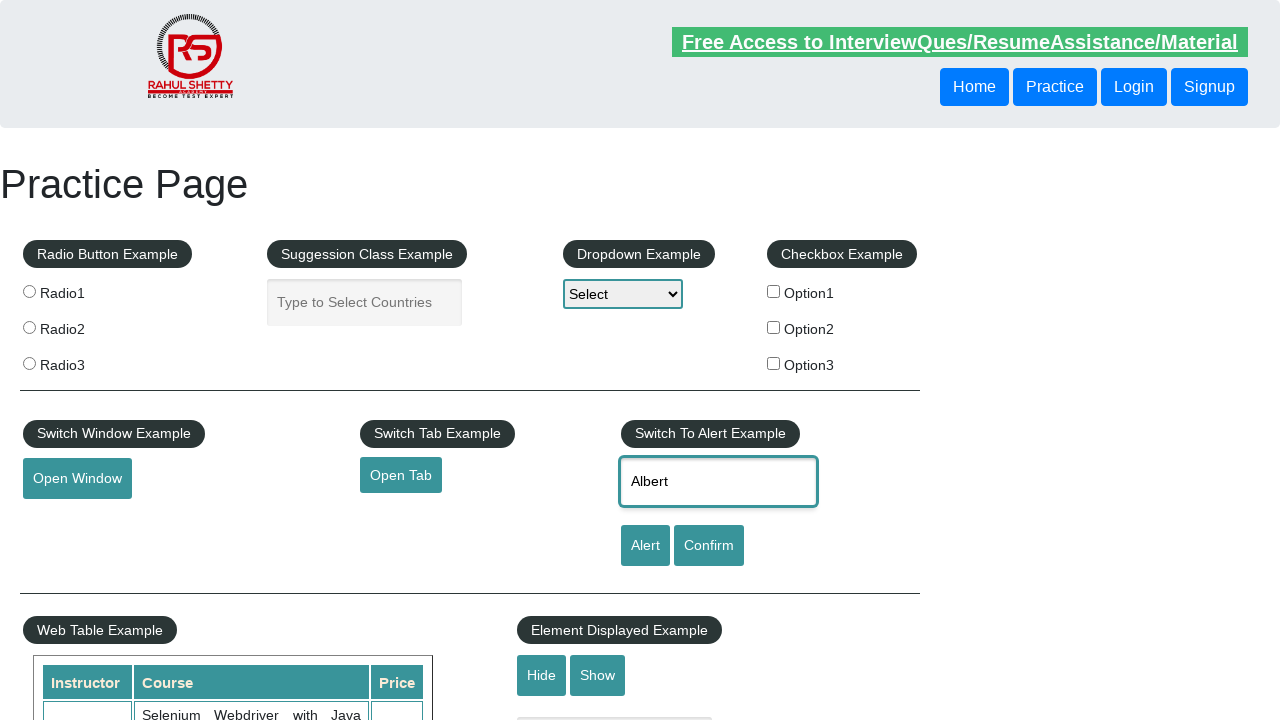

Clicked alert button to trigger browser alert at (645, 546) on #alertbtn
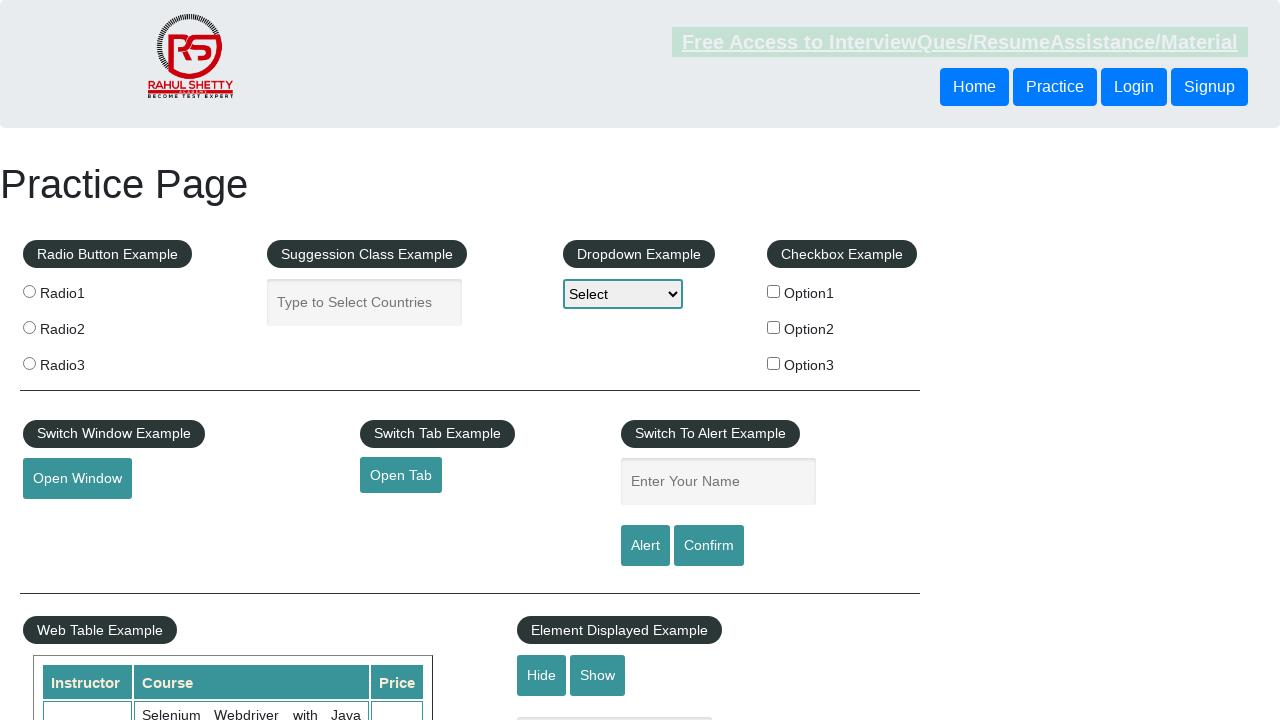

Set up alert dialog handler to accept alerts
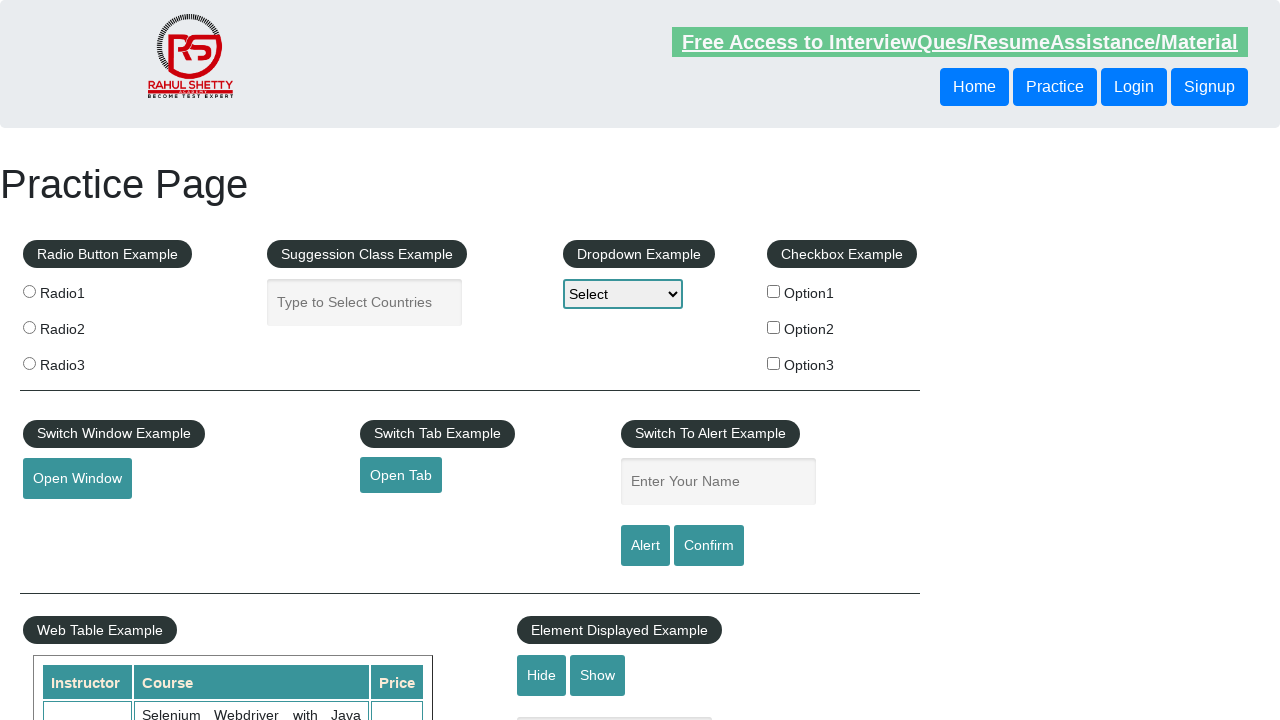

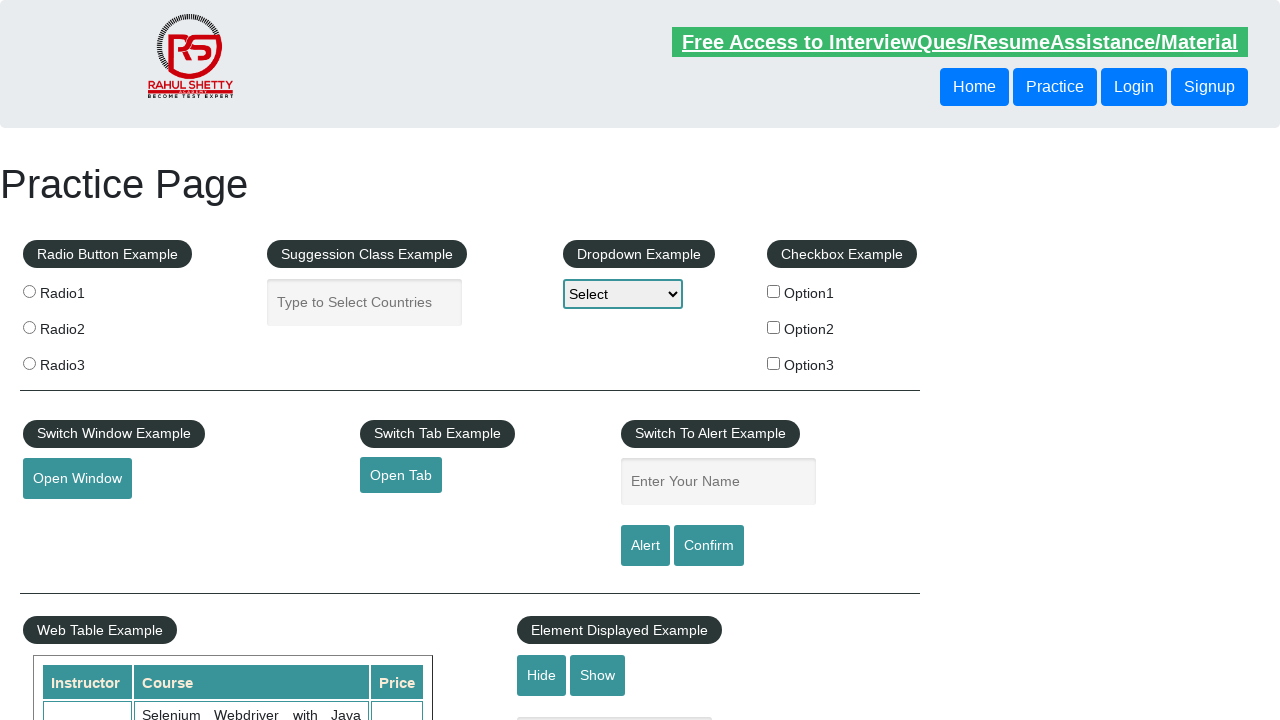